Tests navigation to Kimba dog page via menu, fills out a contact form with name, email and a greeting message, then submits the form.

Starting URL: https://qa-tipalti-assignment.tipalti-pg.com/index.html

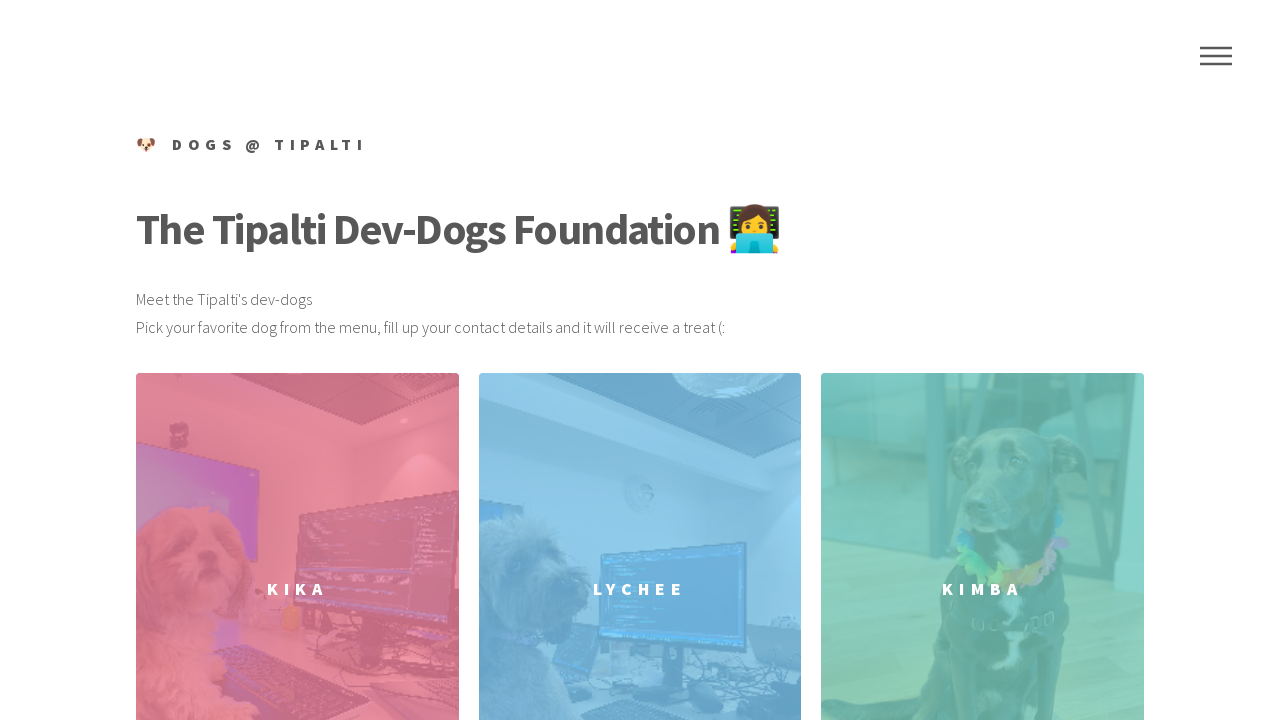

Clicked Menu link to open navigation menu at (1216, 56) on internal:role=link[name="Menu"i]
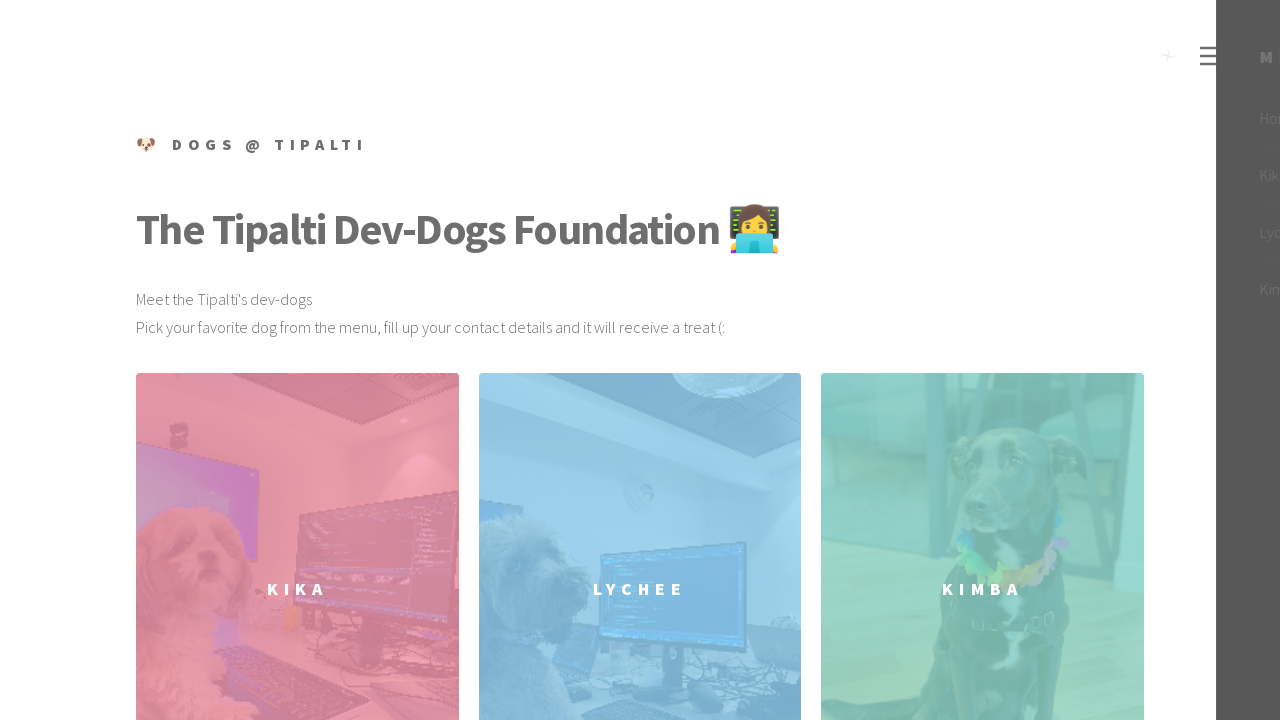

Menu inner container loaded
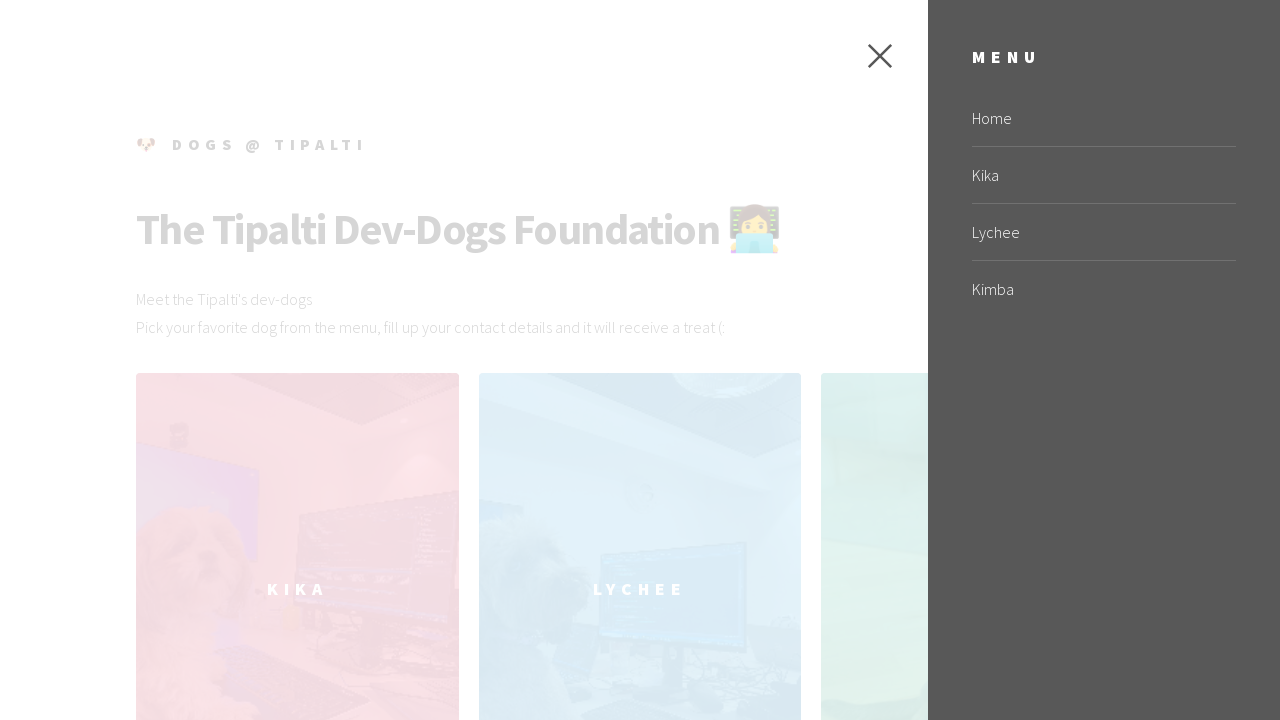

Clicked on Kimba link in the menu to navigate to Kimba dog page at (1104, 289) on xpath=//nav//div[@class='inner']//li//a >> internal:has-text="Kimba"i
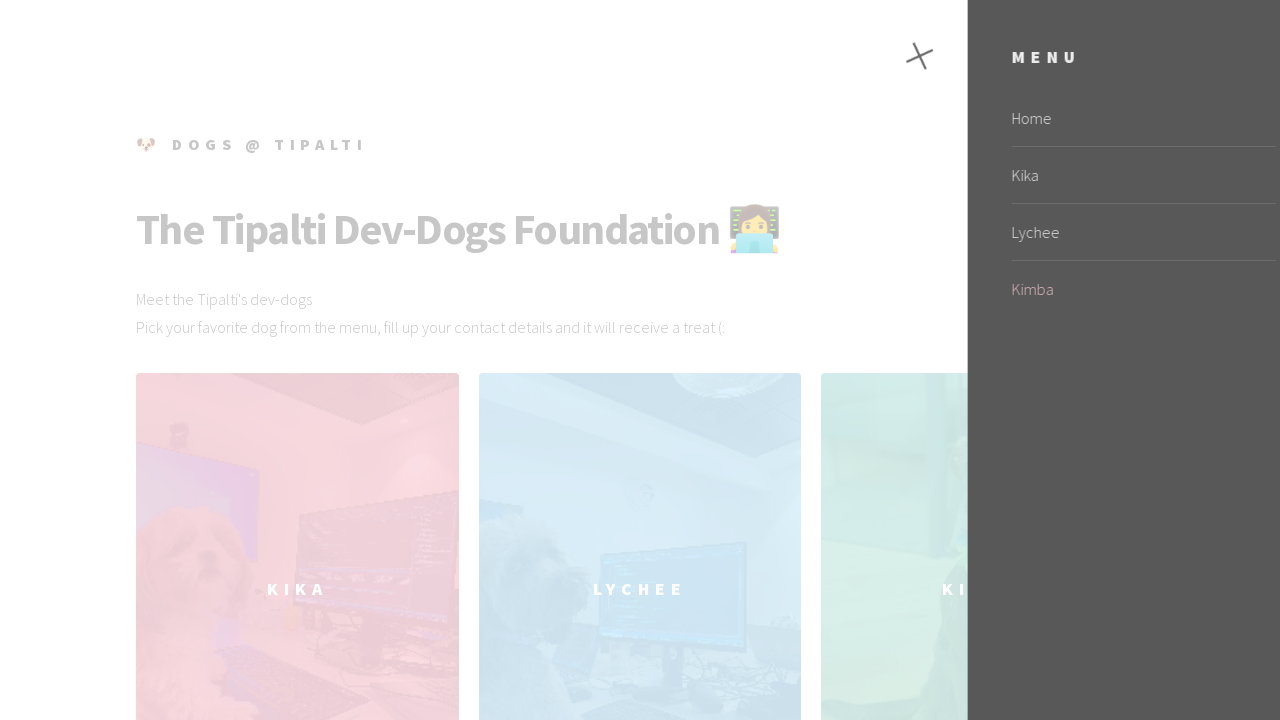

Filled Name field with 'Emily Rodriguez' on internal:role=textbox[name="Name"i]
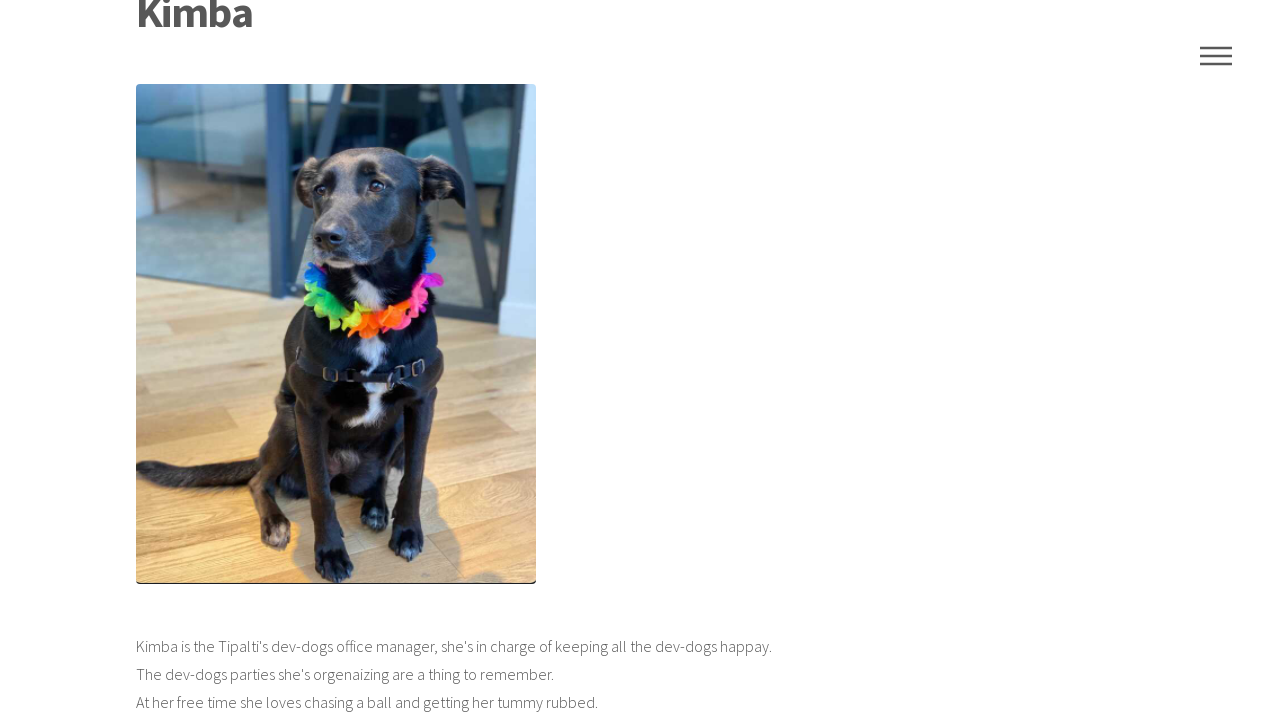

Filled Email field with 'emily.r@webmail.net' on internal:role=textbox[name="Email"i]
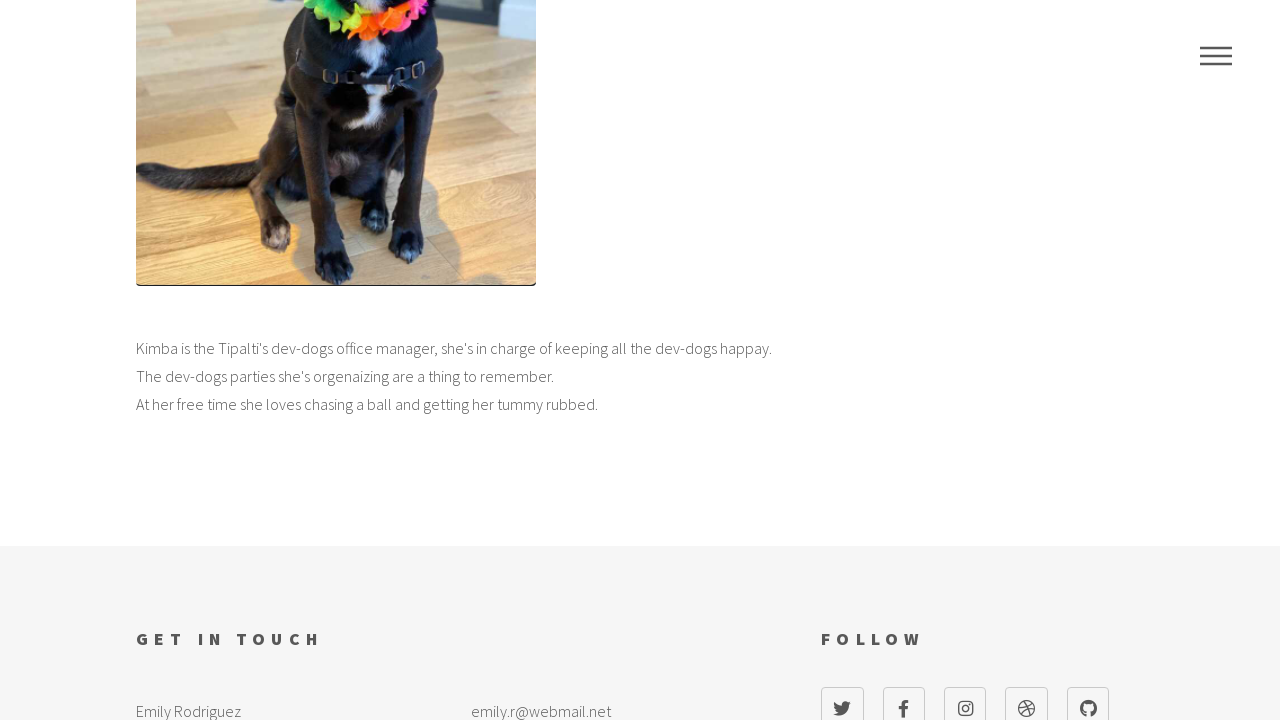

Filled Message field with 'Hello Kimba!' on internal:role=textbox[name="Message"i]
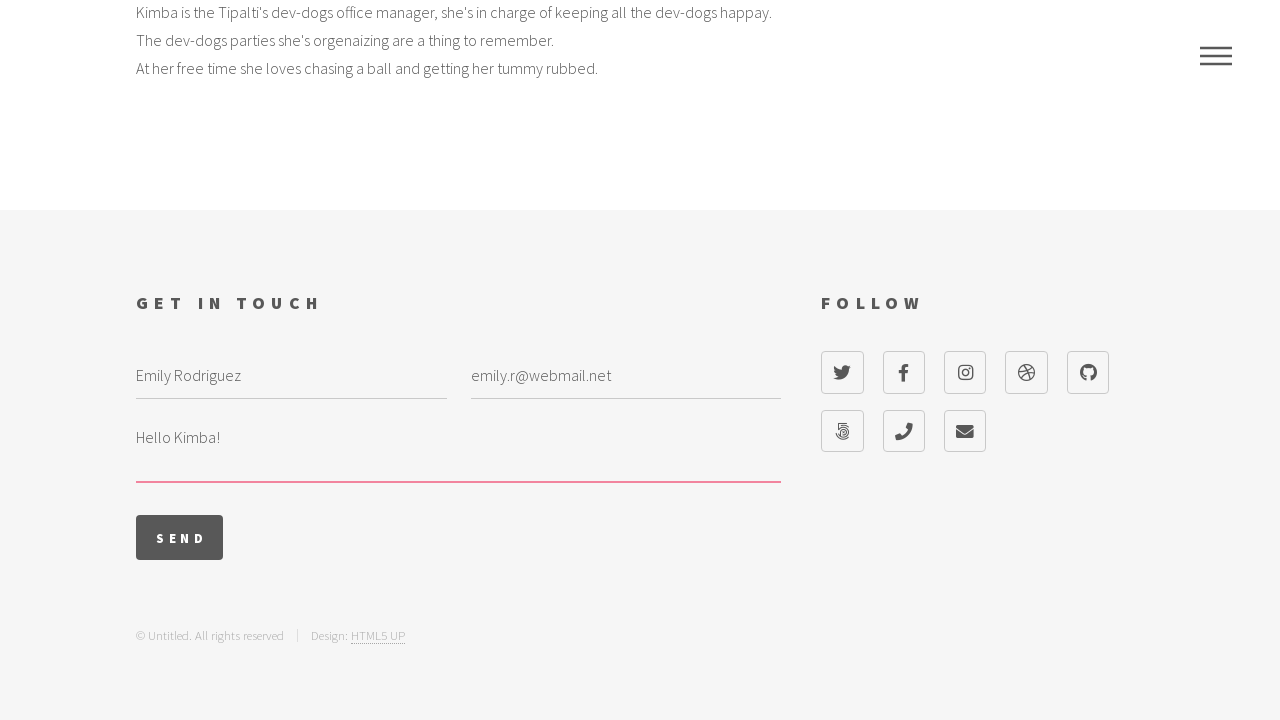

Clicked Send button to submit the contact form at (180, 538) on internal:role=button[name="Send"i]
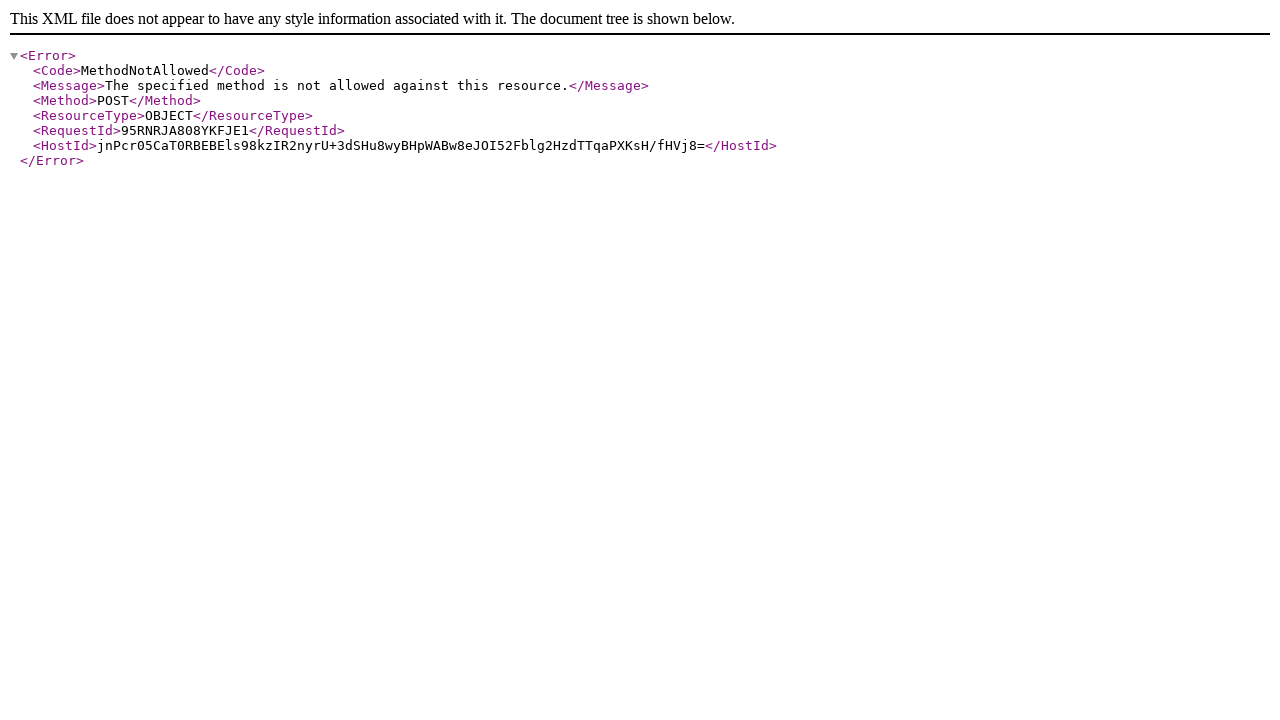

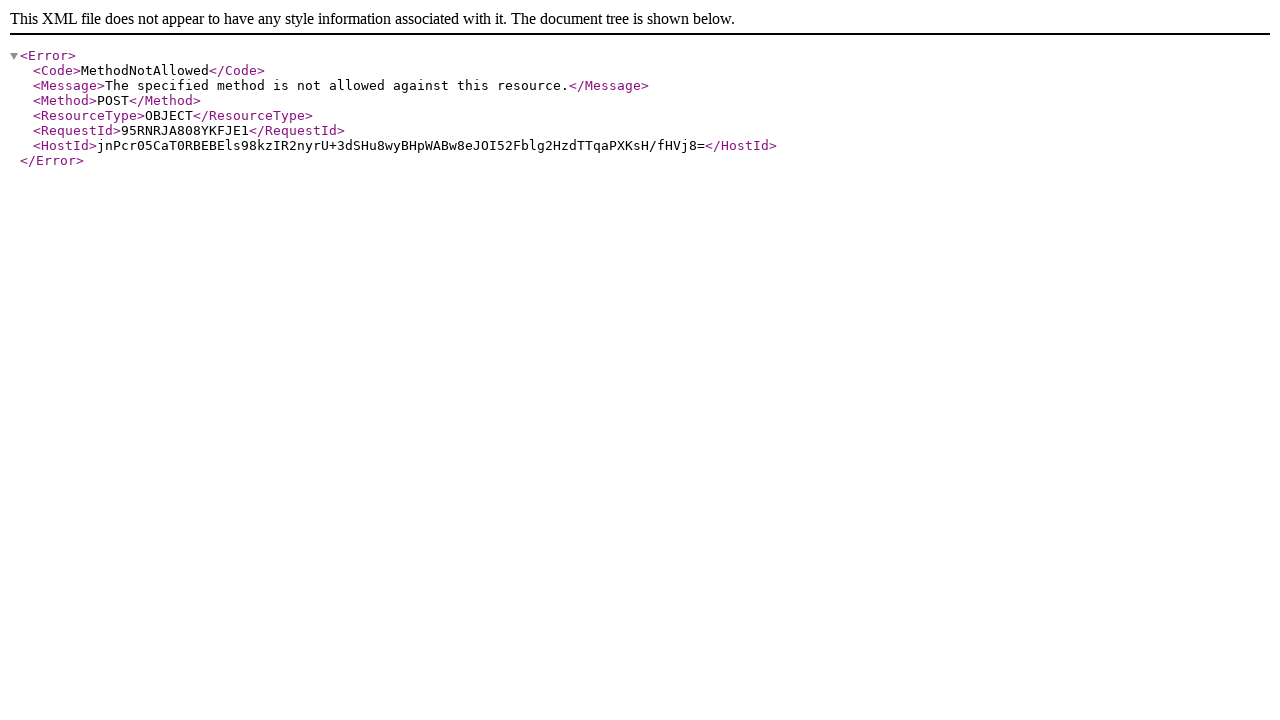